Tests the bus booking form validation by clicking the search button without filling required fields, which triggers an alert, then accepts the alert.

Starting URL: http://www.busindia.com/PRTC-Pondicherry-Online-Booking.jsp

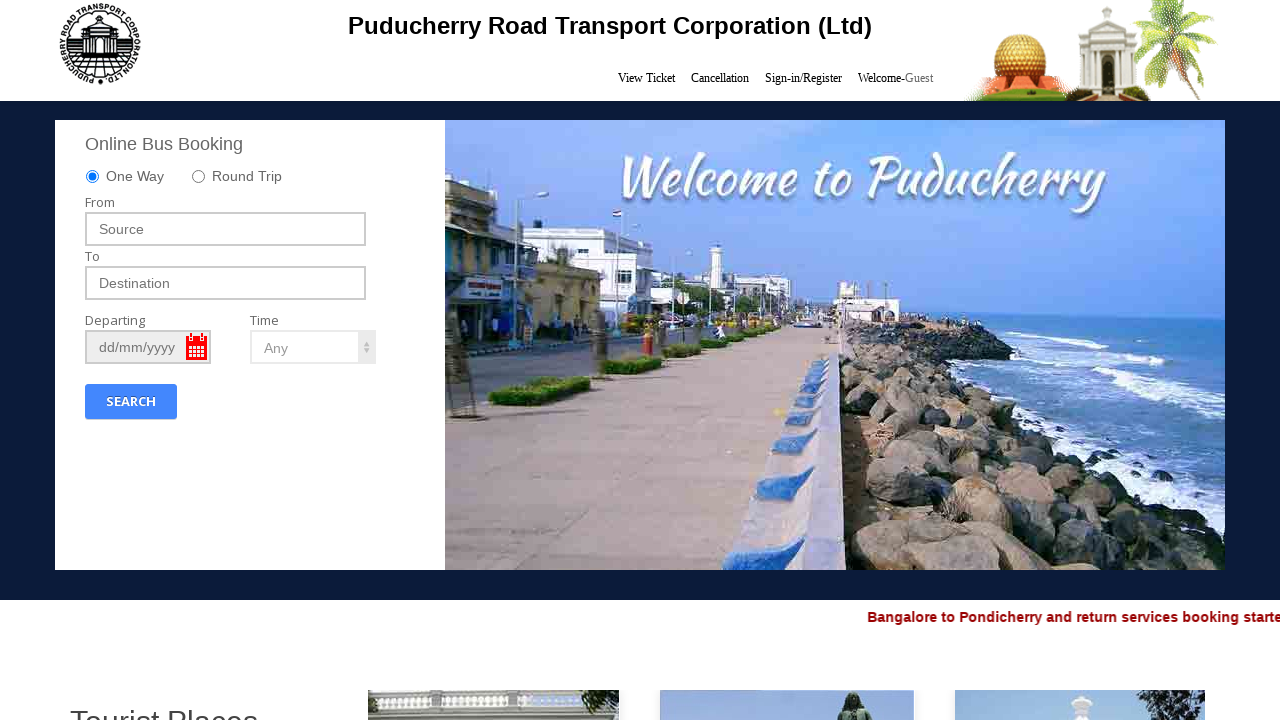

Clicked search button without filling required fields at (131, 402) on xpath=//*[@id='searchForm']/div[3]/div[1]/div/div/div/div[1]/div[8]/button
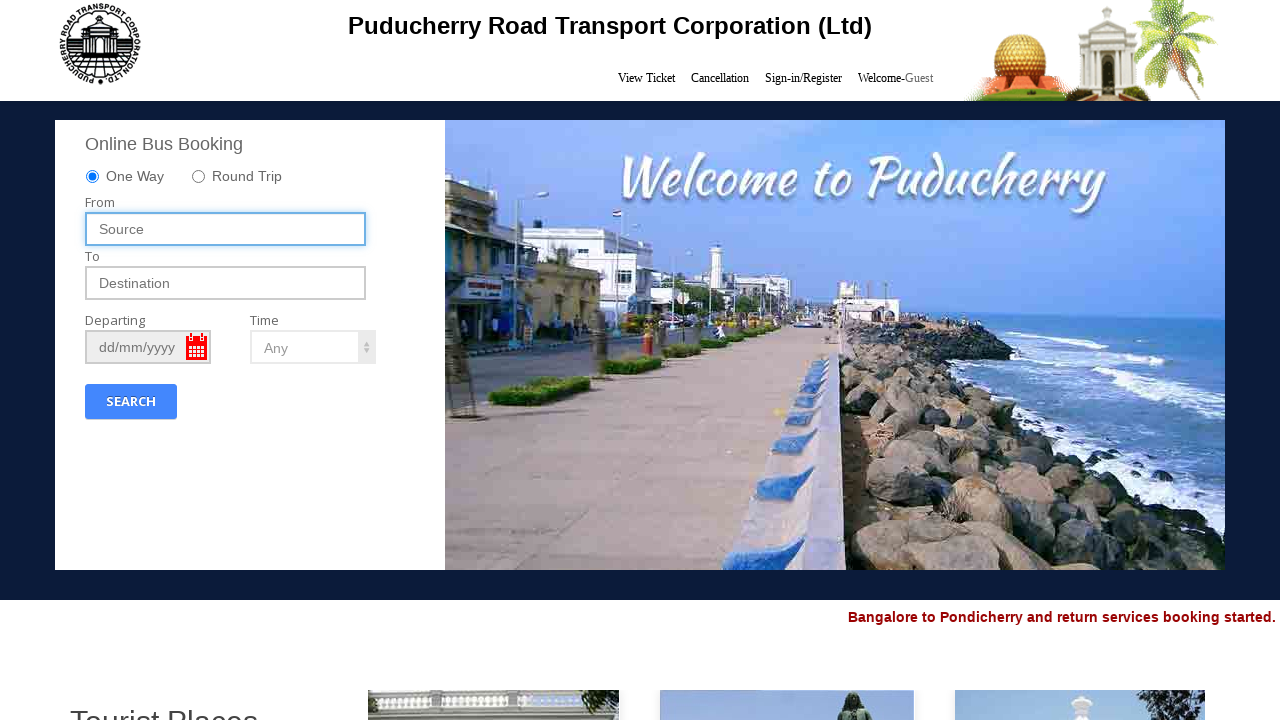

Set up alert dialog handler to accept
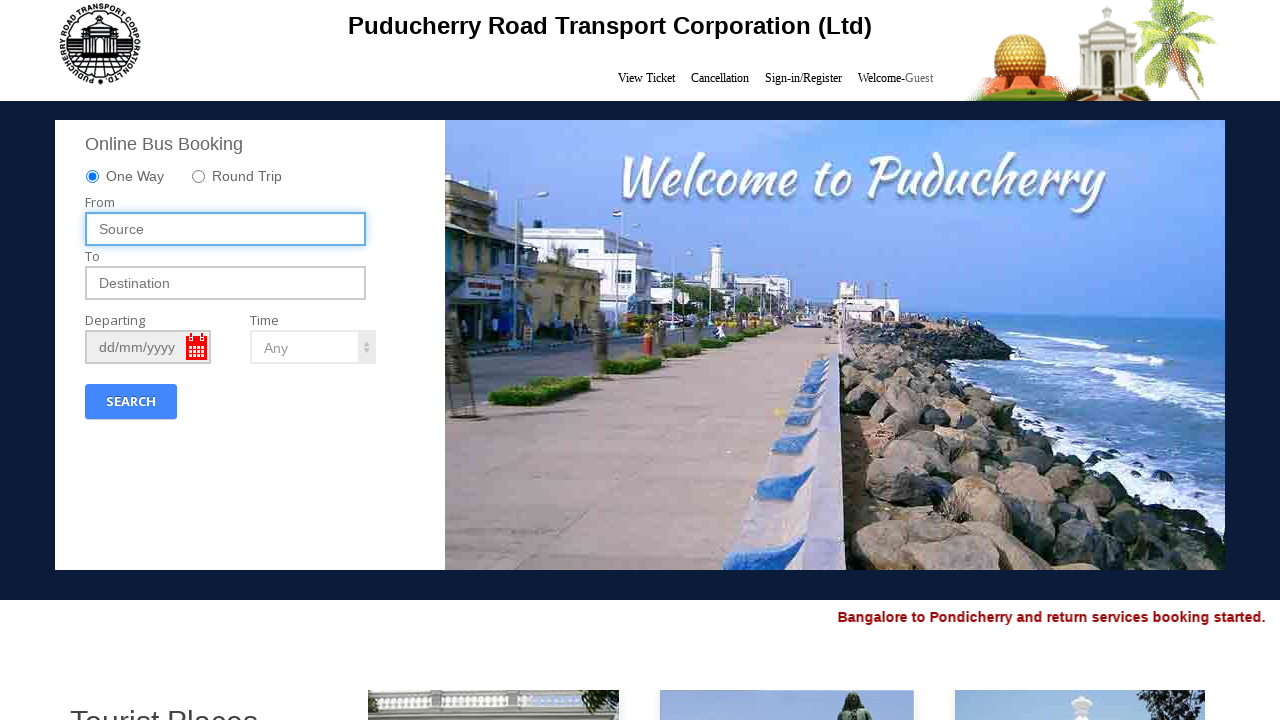

Registered explicit dialog handler with message logging
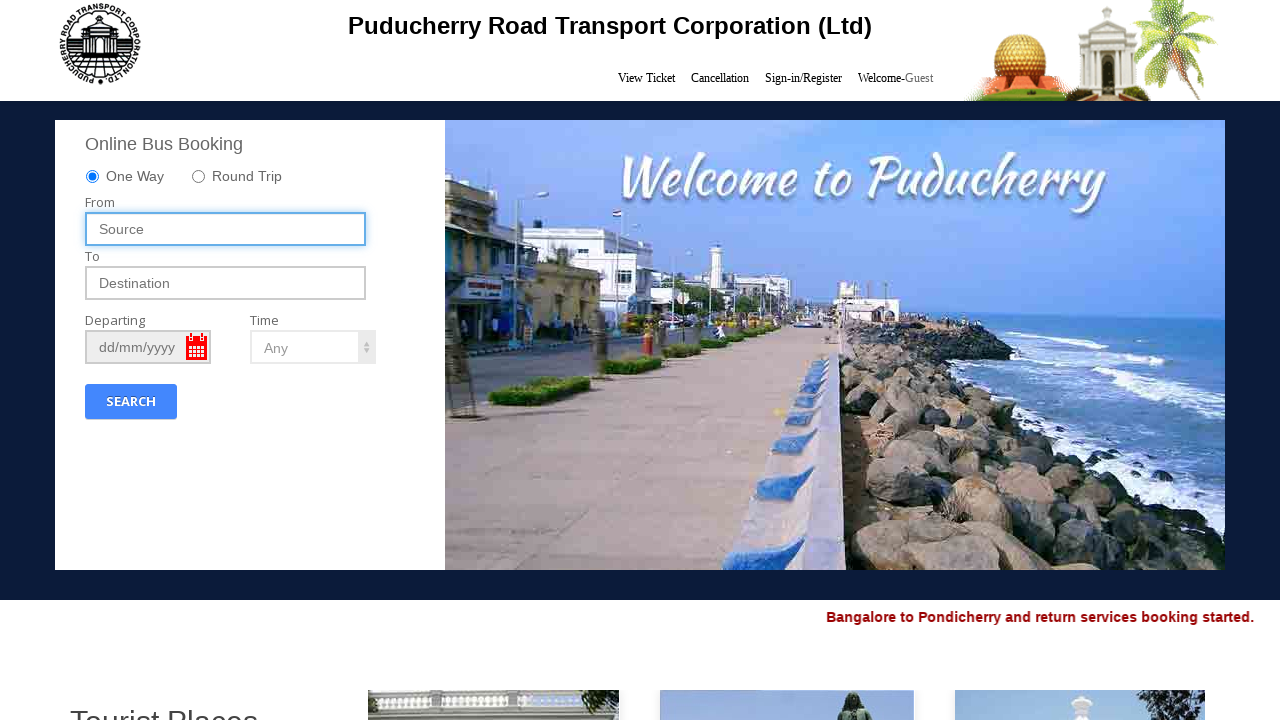

Clicked search button again to trigger validation alert at (131, 402) on xpath=//*[@id='searchForm']/div[3]/div[1]/div/div/div/div[1]/div[8]/button
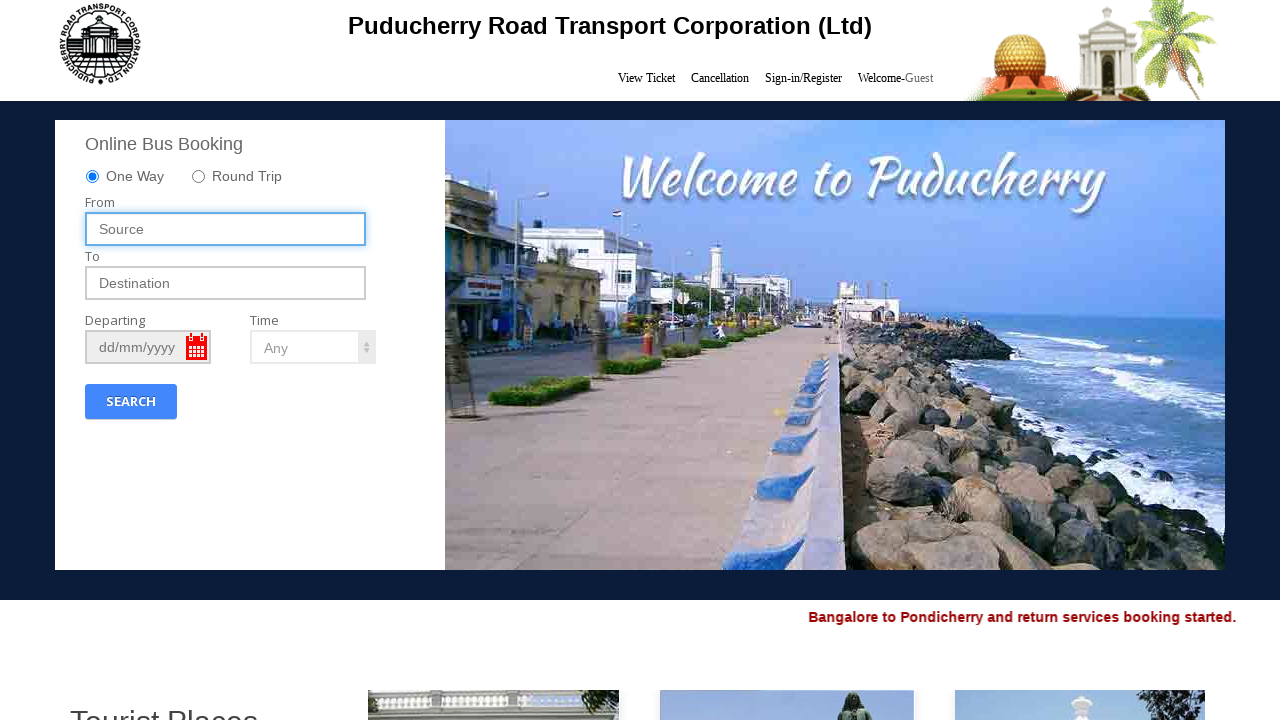

Waited for alert dialog handling to complete
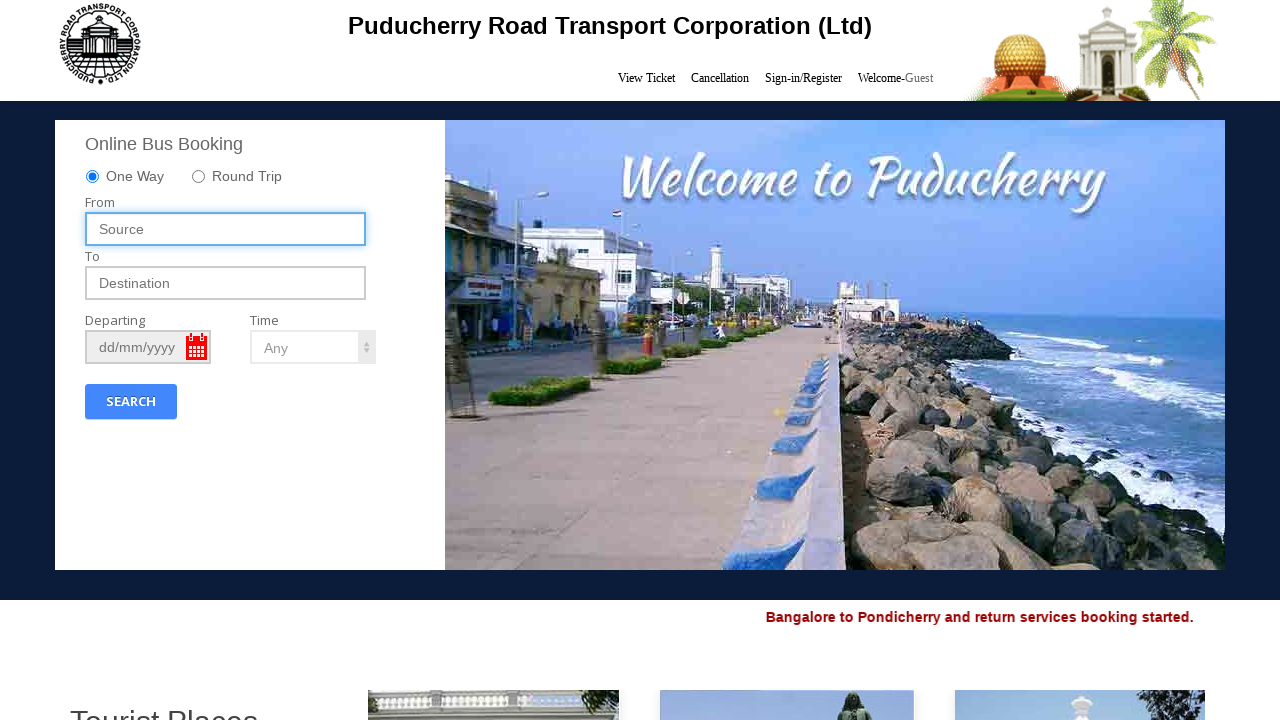

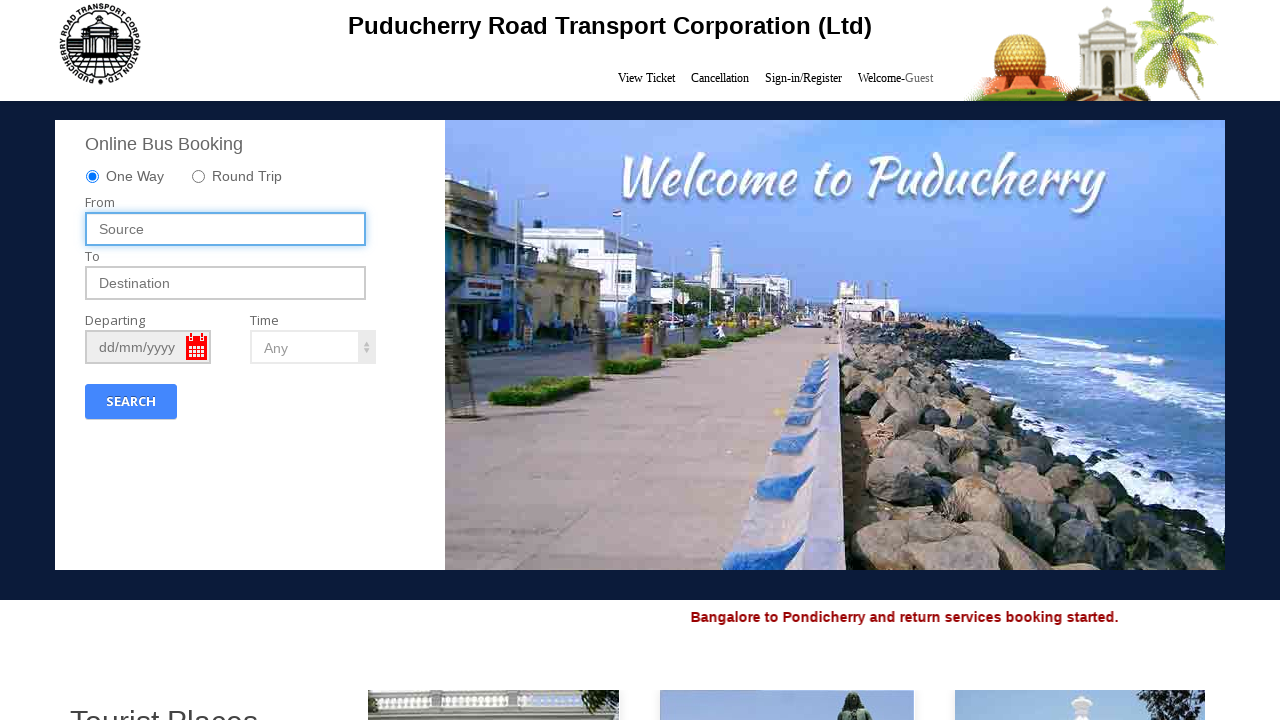